Tests hover functionality by navigating to the Hovers page and hovering over each user image to reveal their hidden names.

Starting URL: https://the-internet.herokuapp.com/

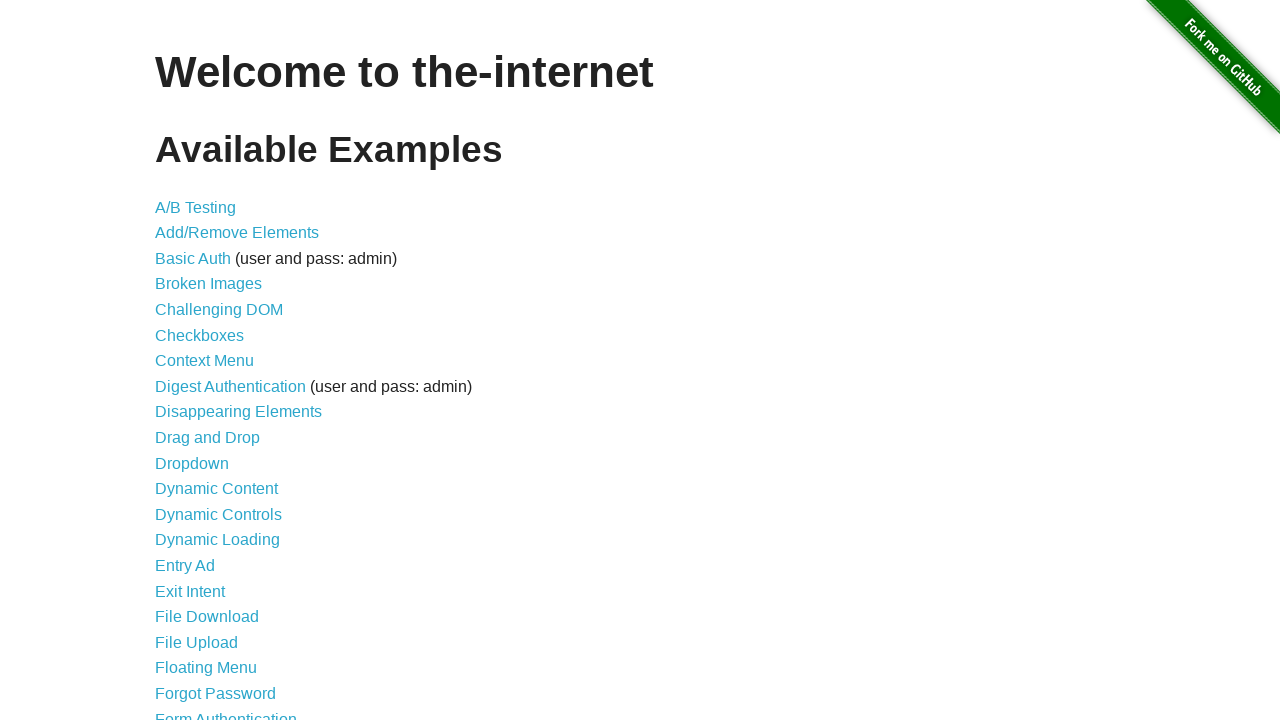

Clicked on the Hovers link at (180, 360) on a:has-text('Hovers')
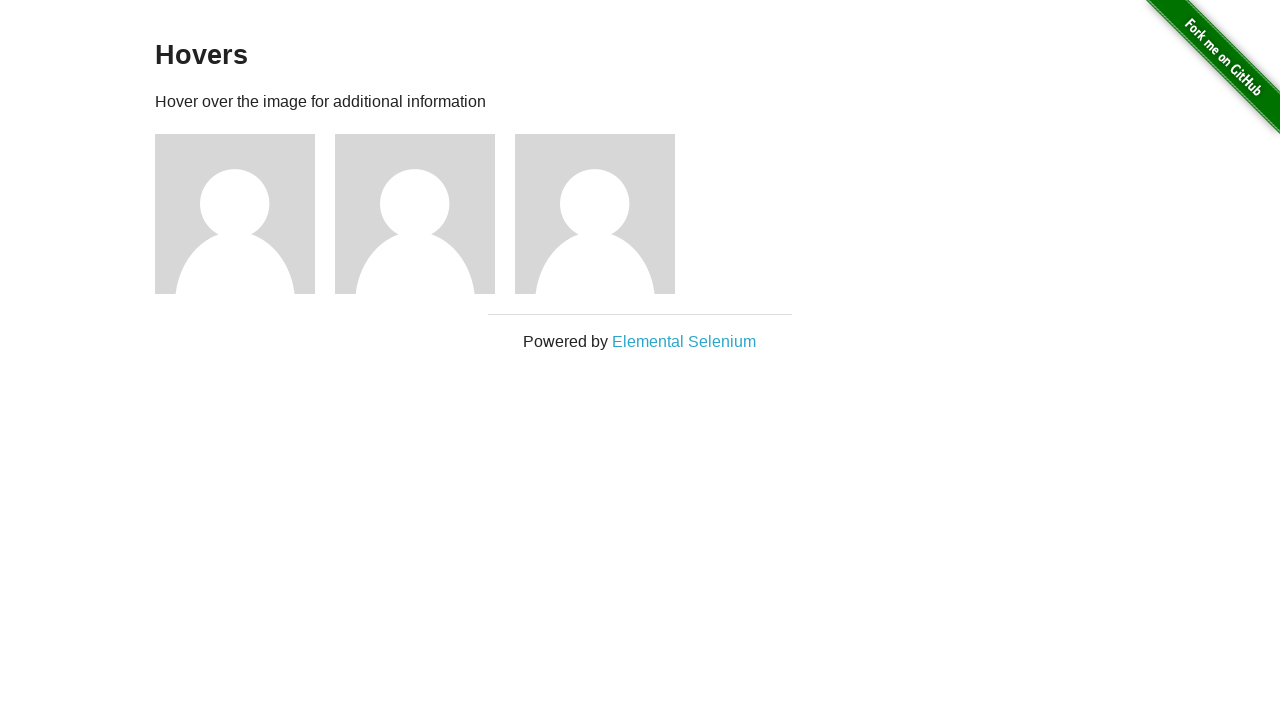

Waited for figure elements to load
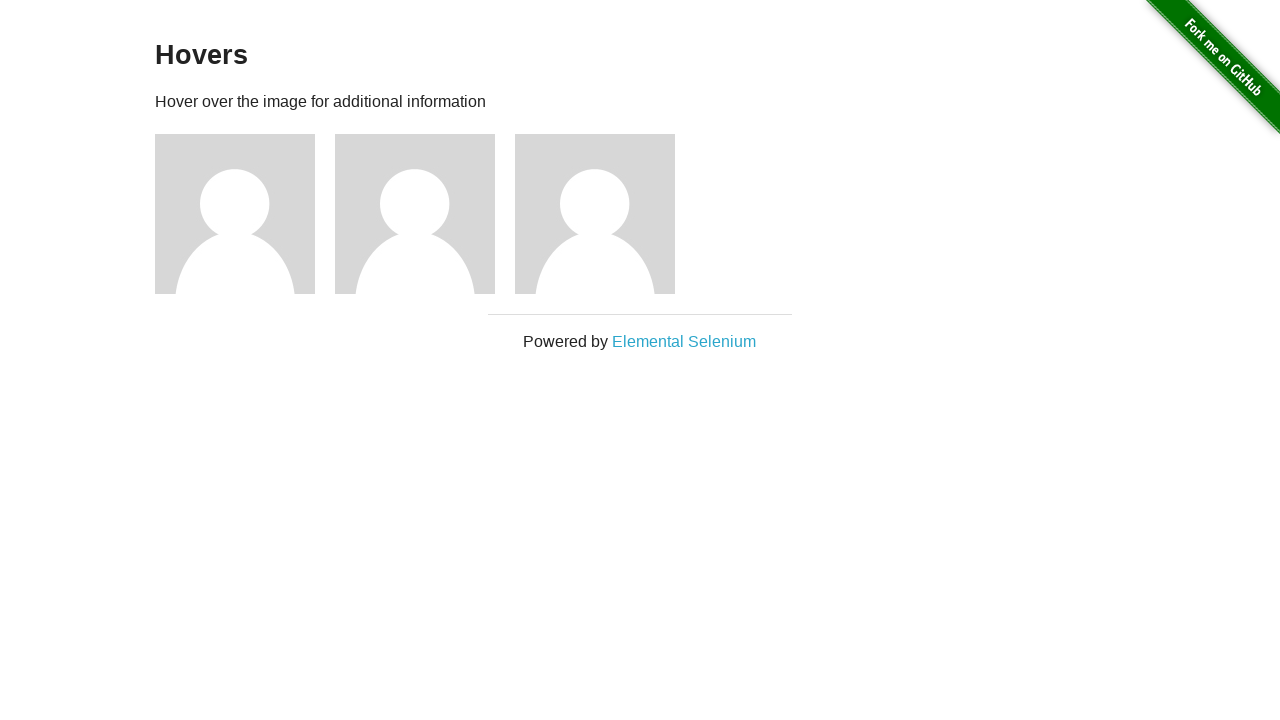

Located all figure images
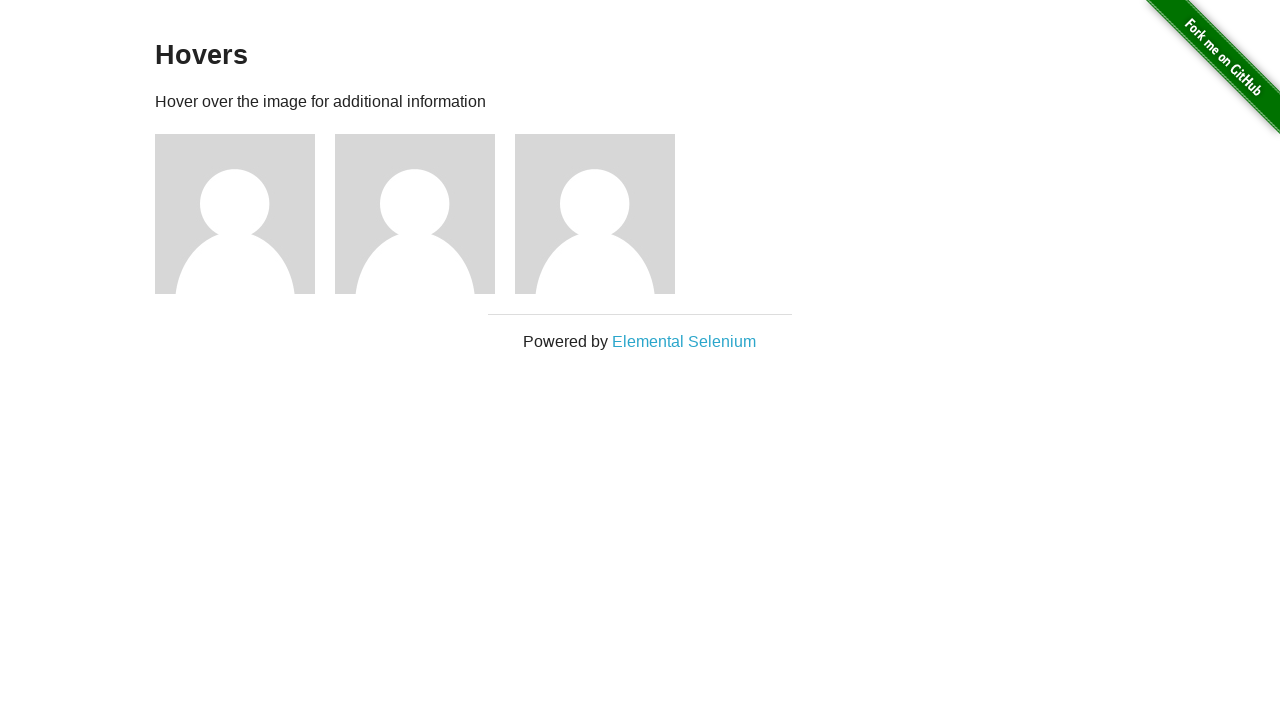

Set expected names list
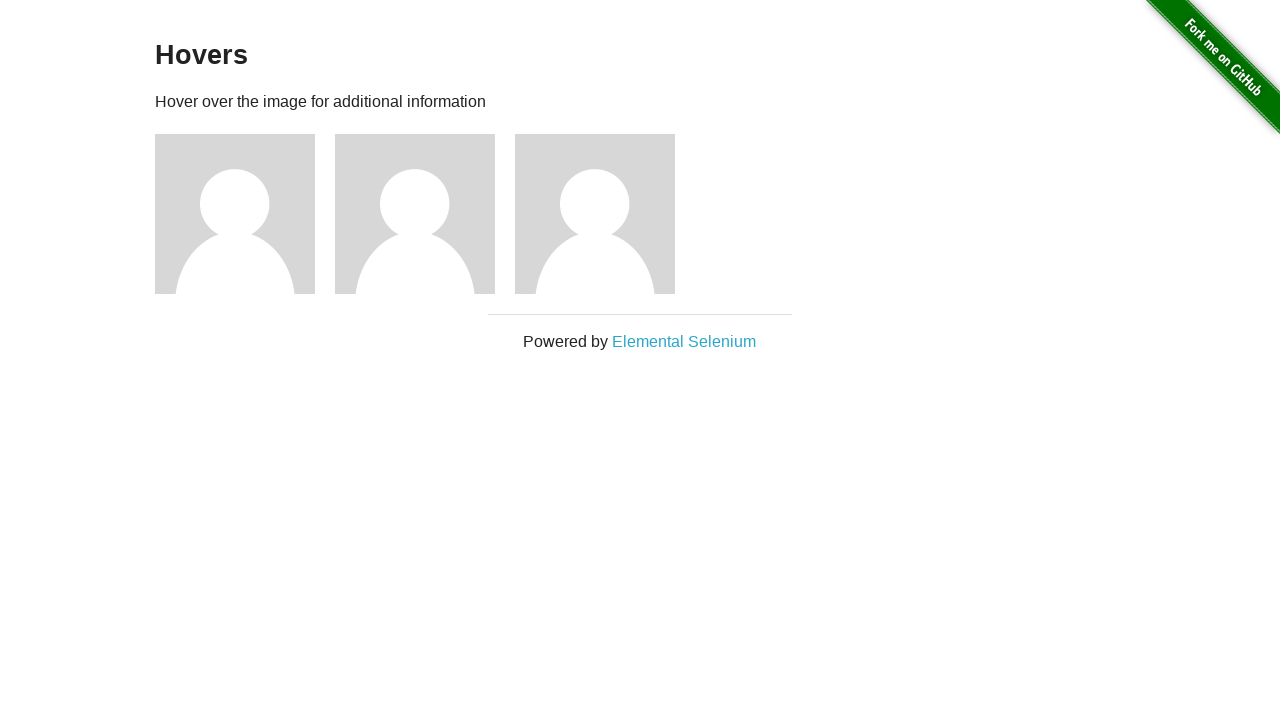

Hovered over user image 1 at (235, 214) on div.figure img >> nth=0
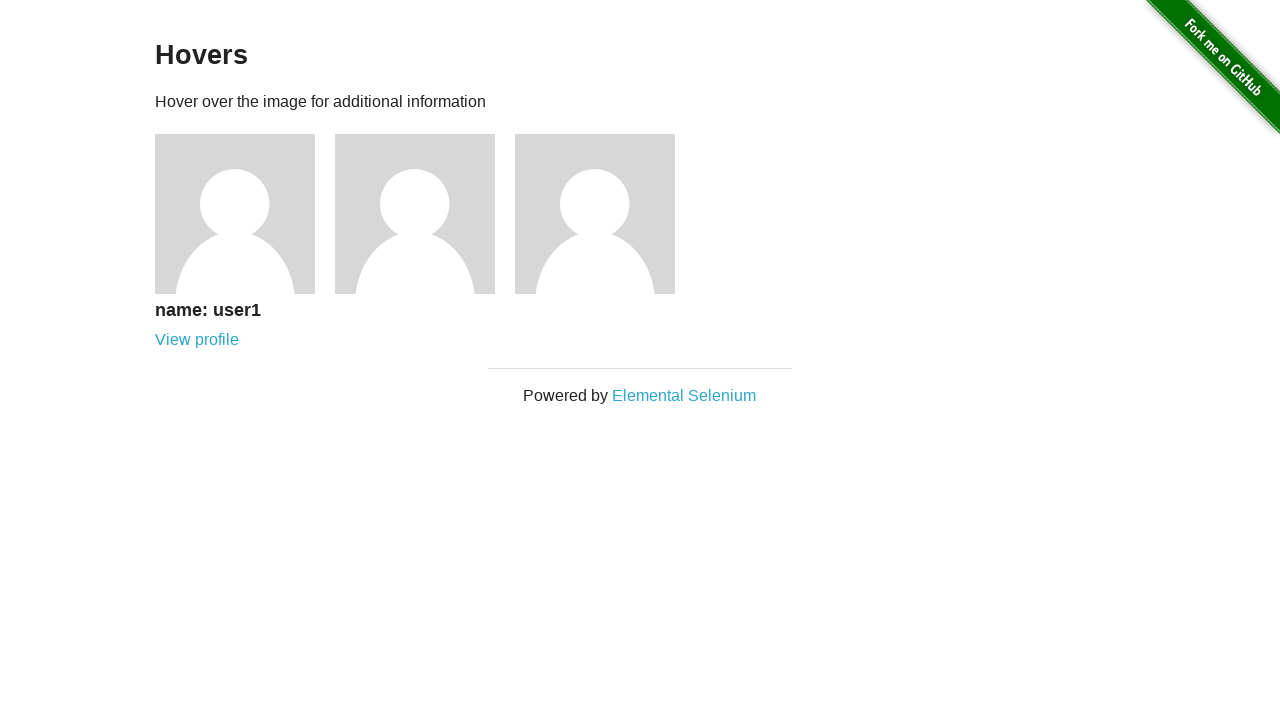

Waited 500ms for name to appear for user 1
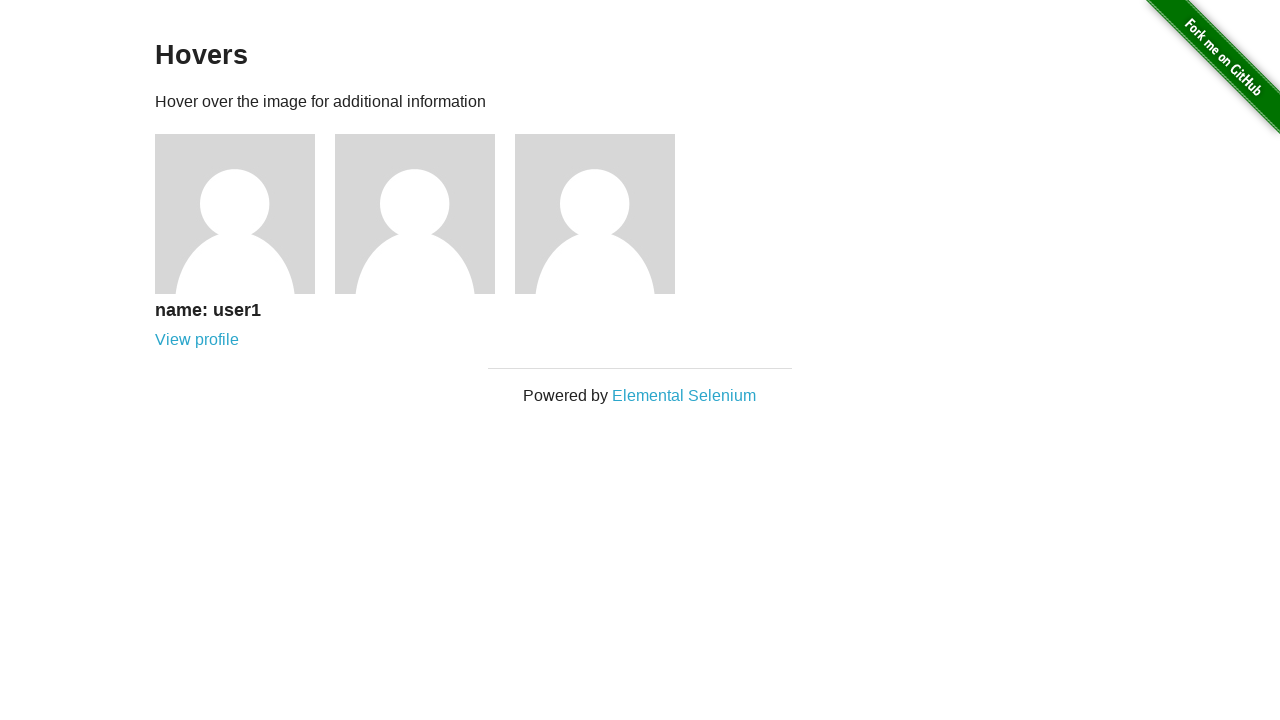

Located name element for user 1
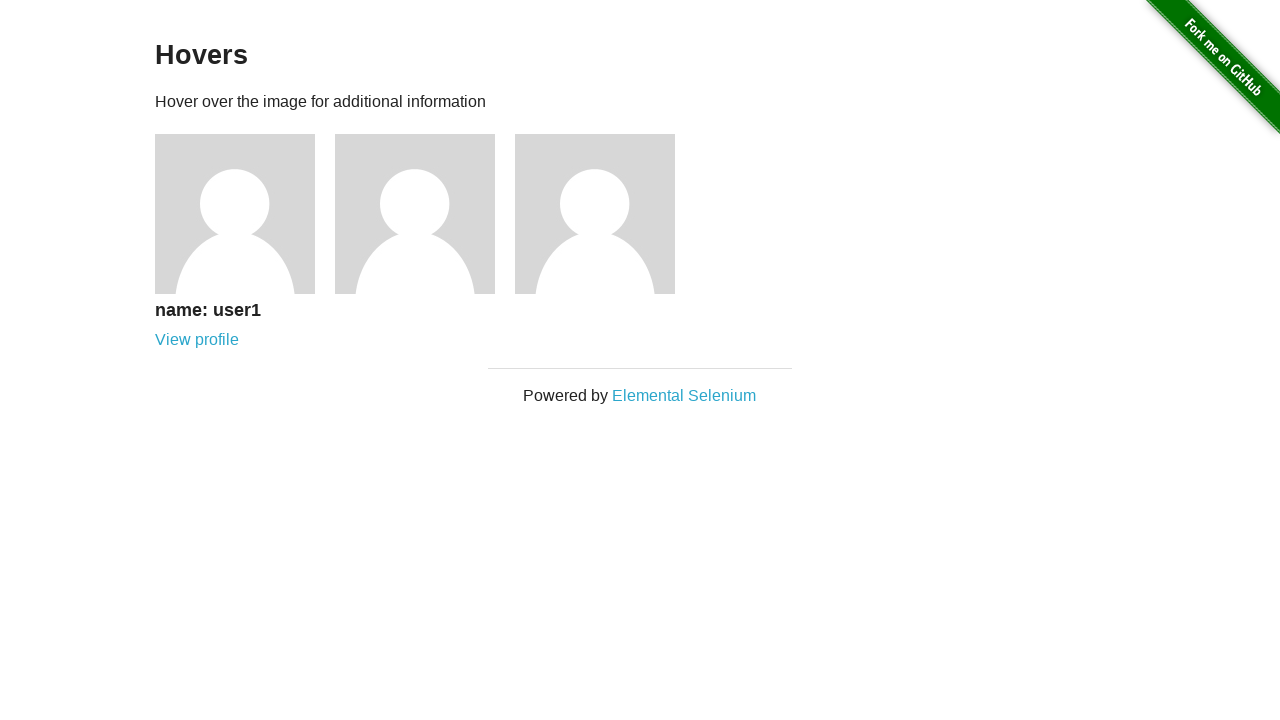

Retrieved name text for user 1: name: user1
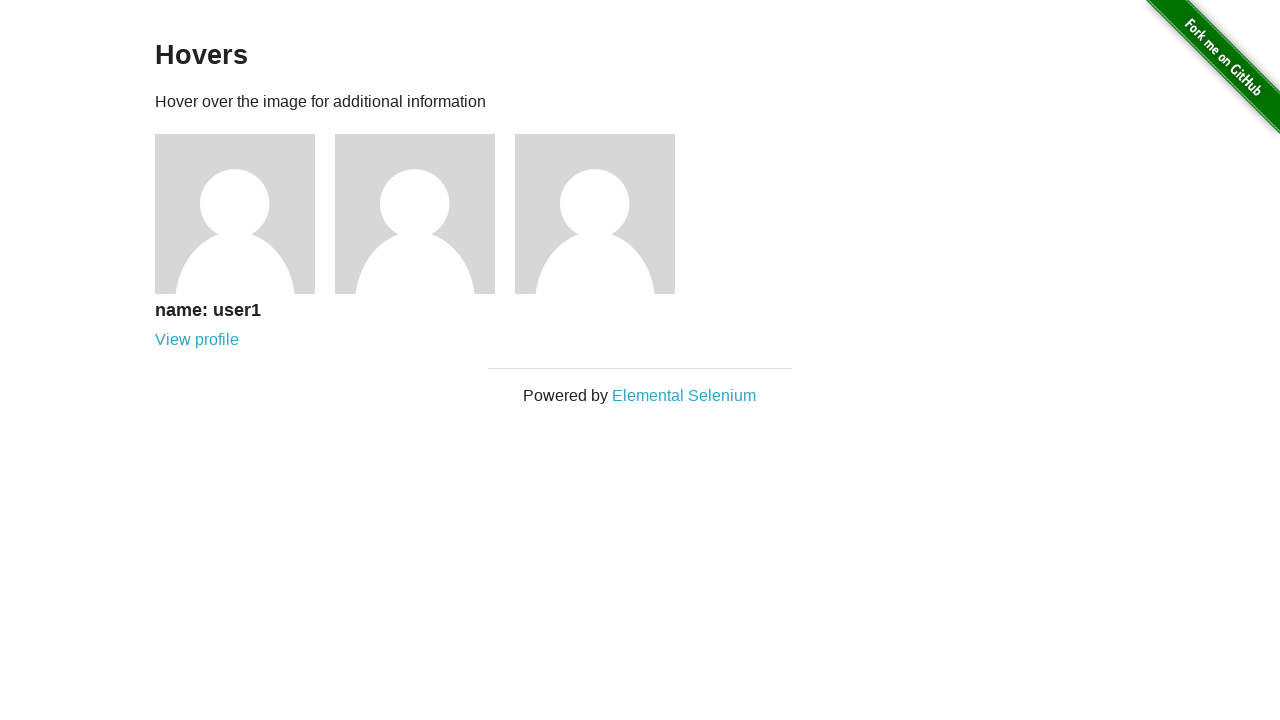

Verified user 1 name matches expected value: name: user1
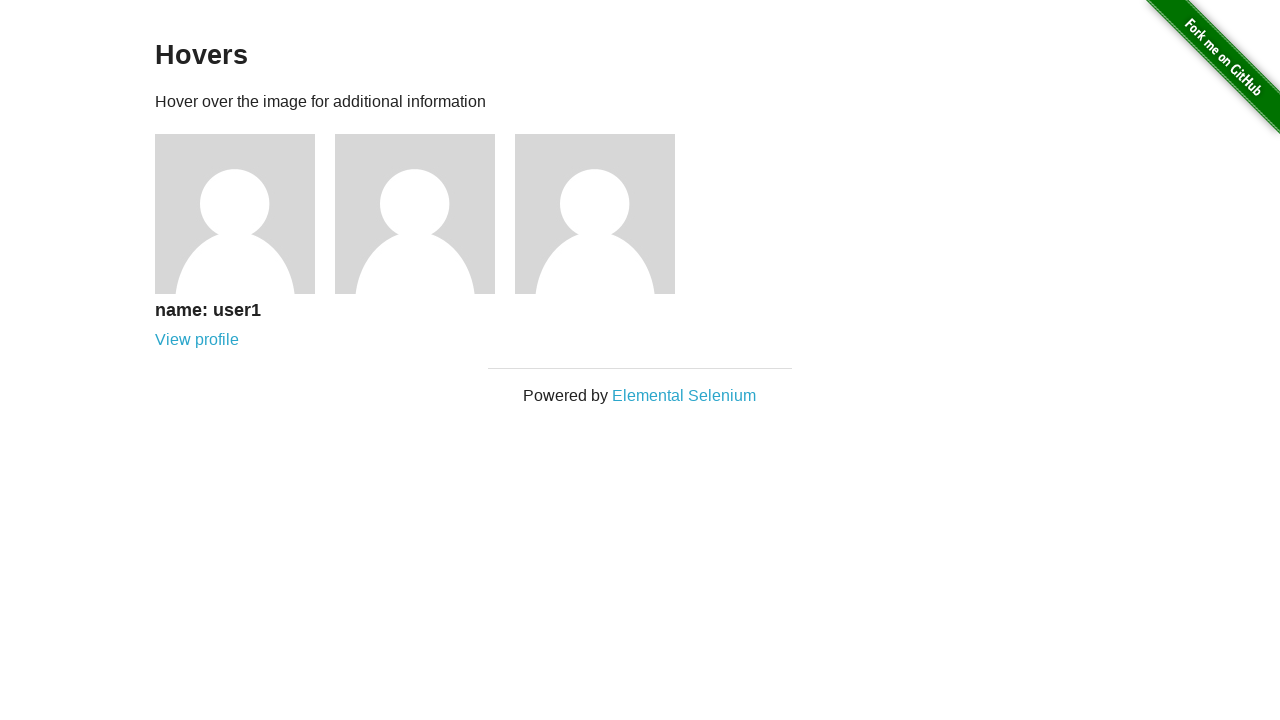

Hovered over user image 2 at (415, 214) on div.figure img >> nth=1
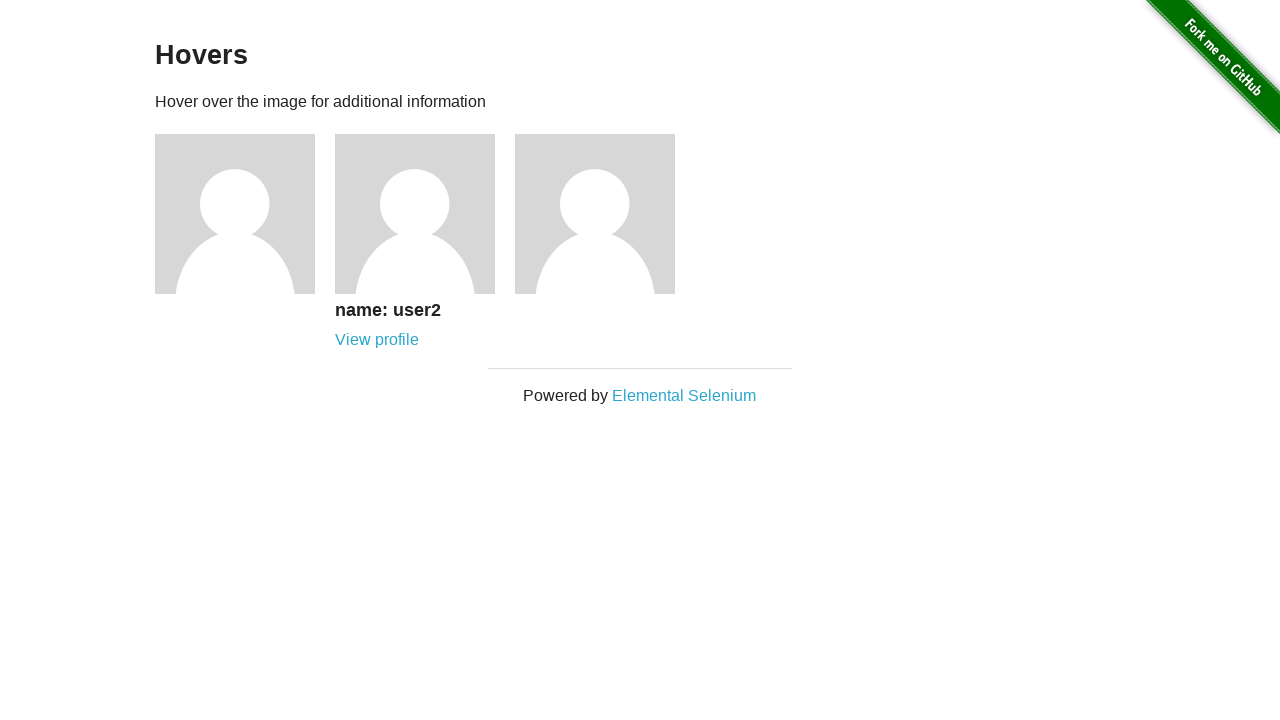

Waited 500ms for name to appear for user 2
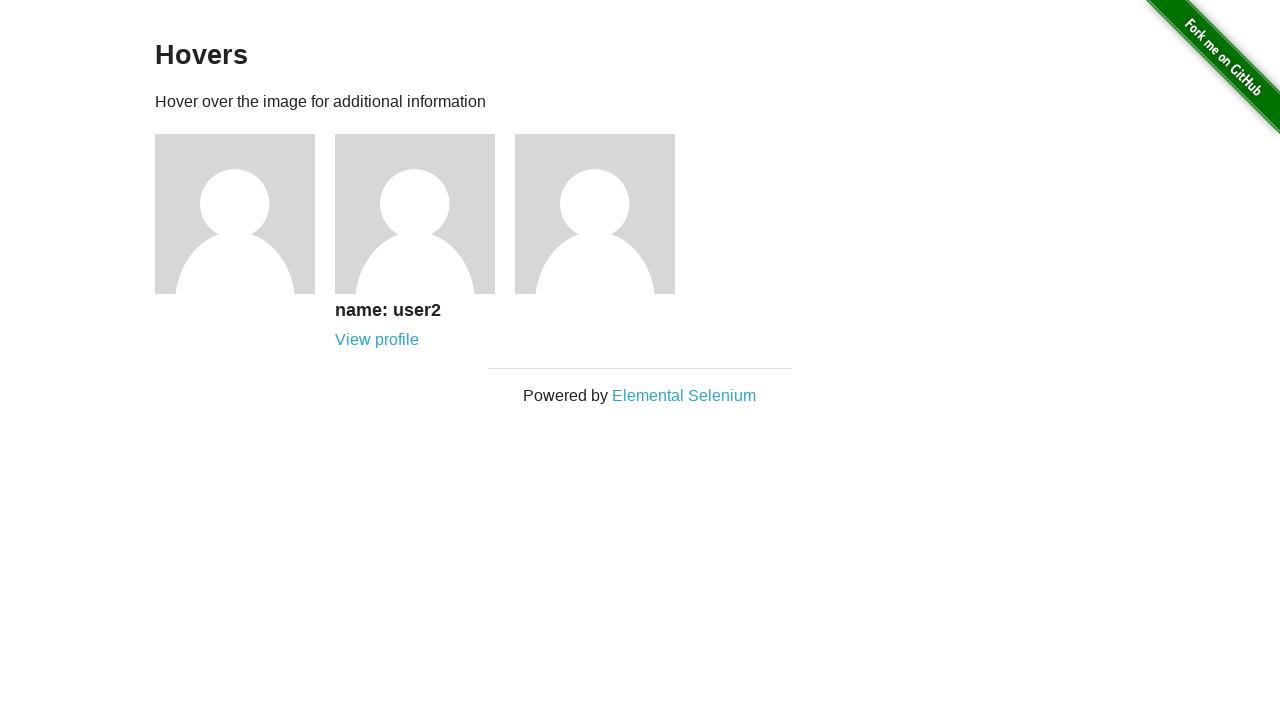

Located name element for user 2
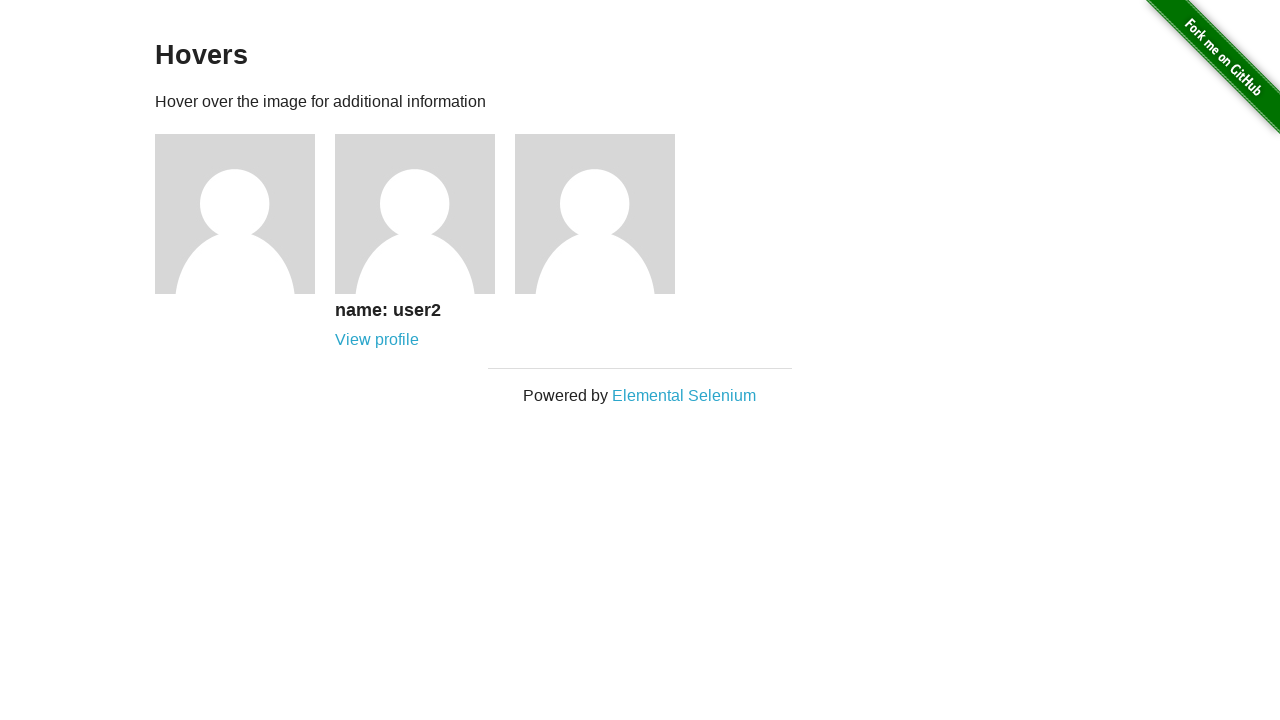

Retrieved name text for user 2: name: user2
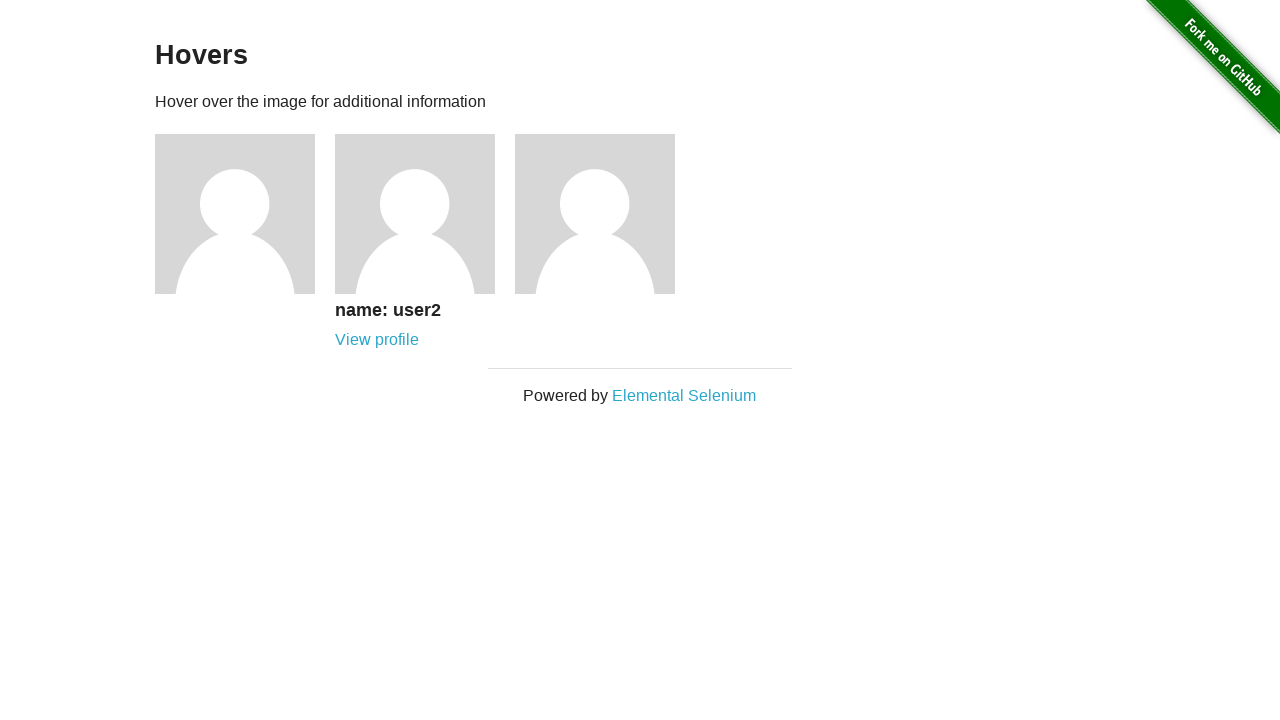

Verified user 2 name matches expected value: name: user2
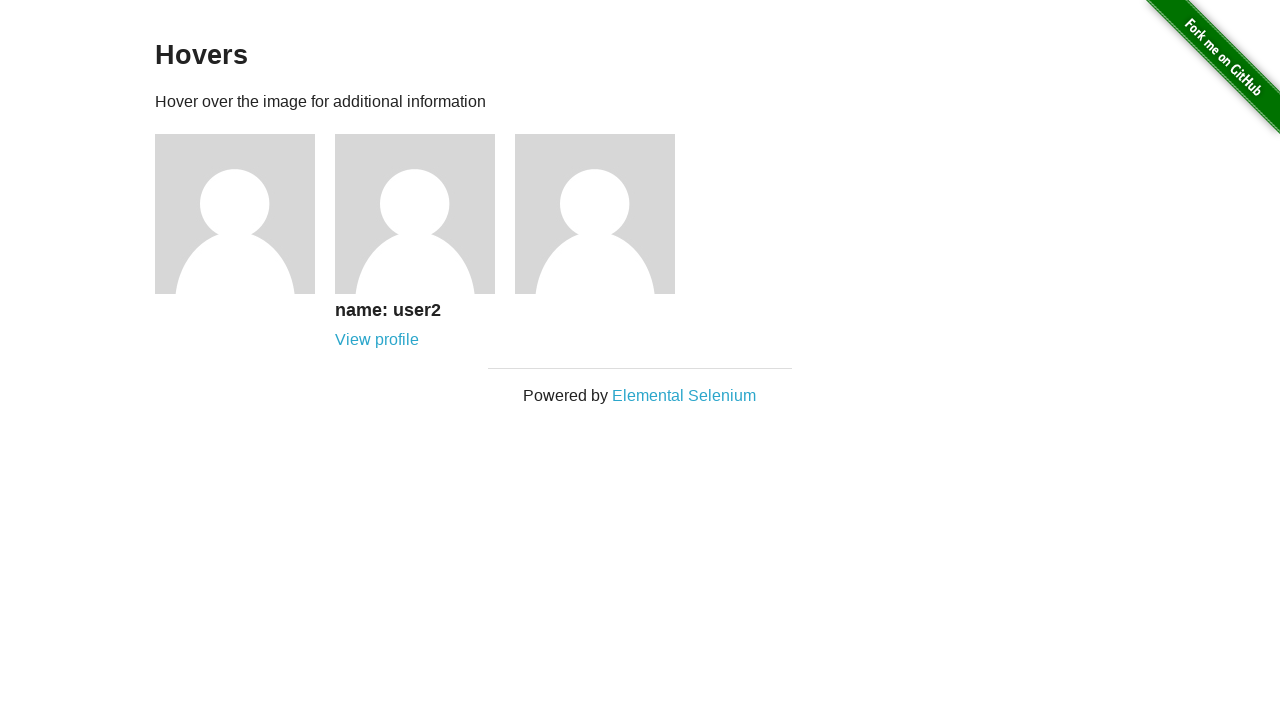

Hovered over user image 3 at (595, 214) on div.figure img >> nth=2
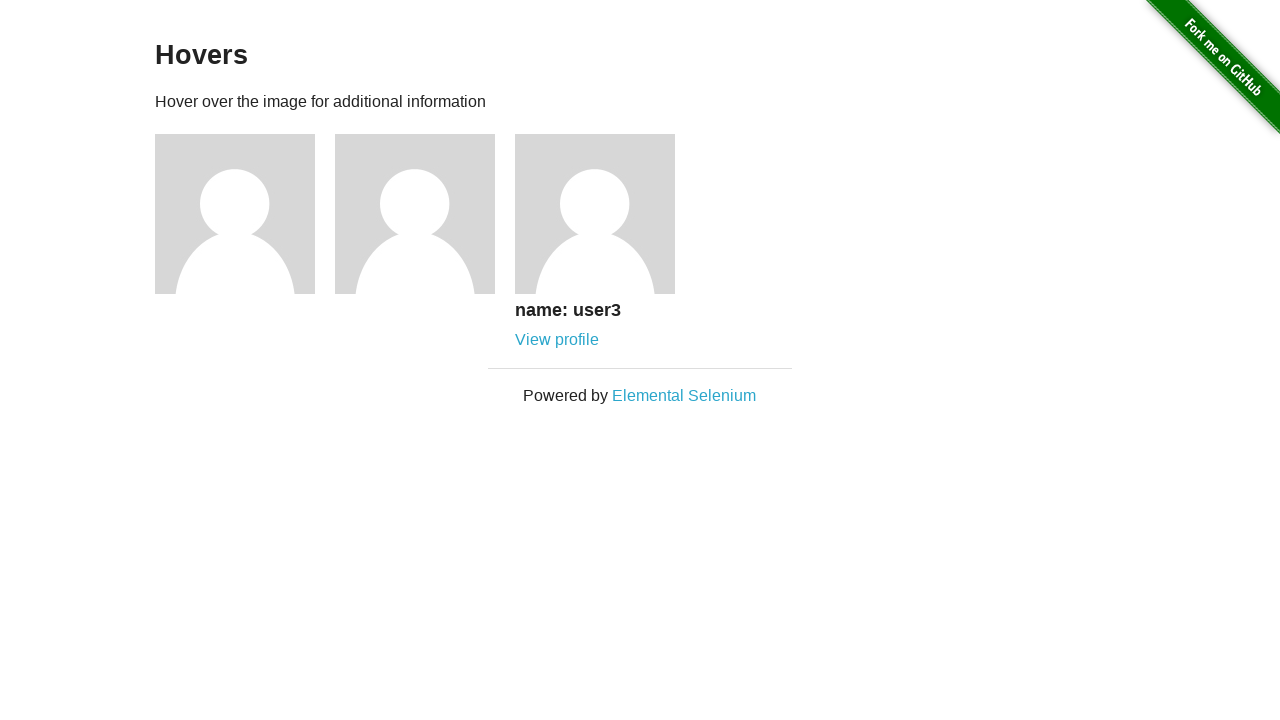

Waited 500ms for name to appear for user 3
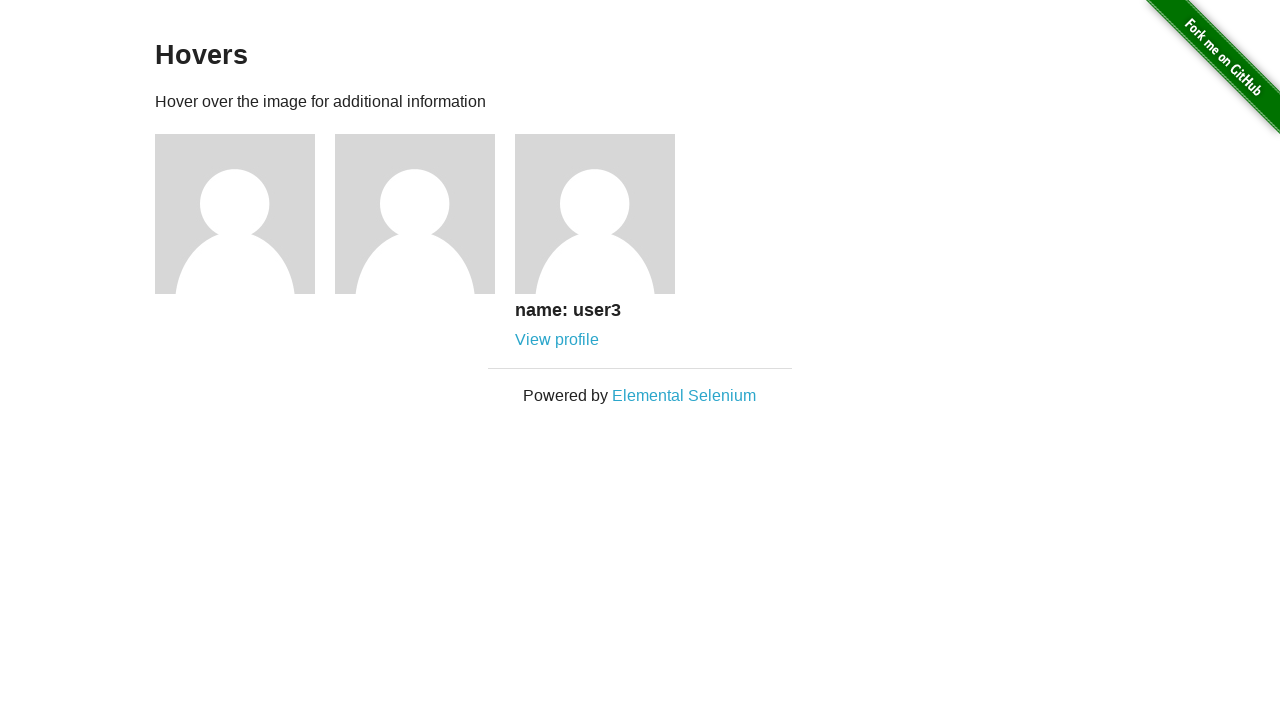

Located name element for user 3
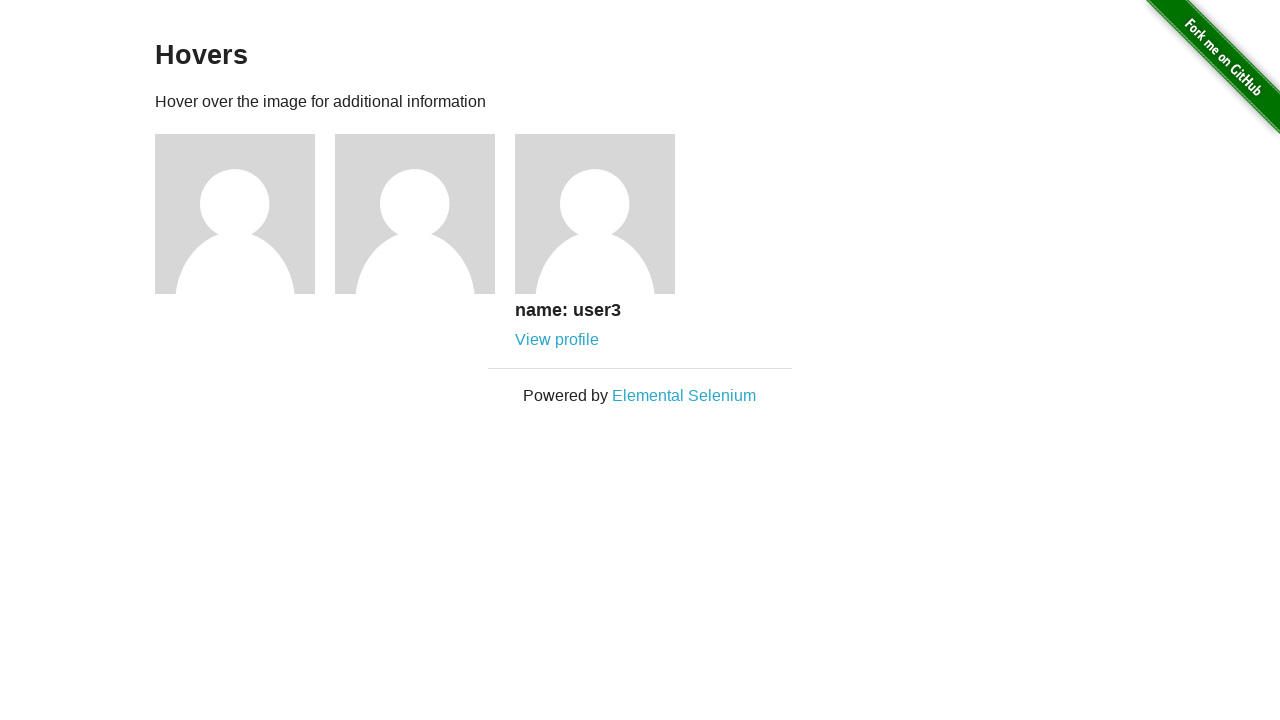

Retrieved name text for user 3: name: user3
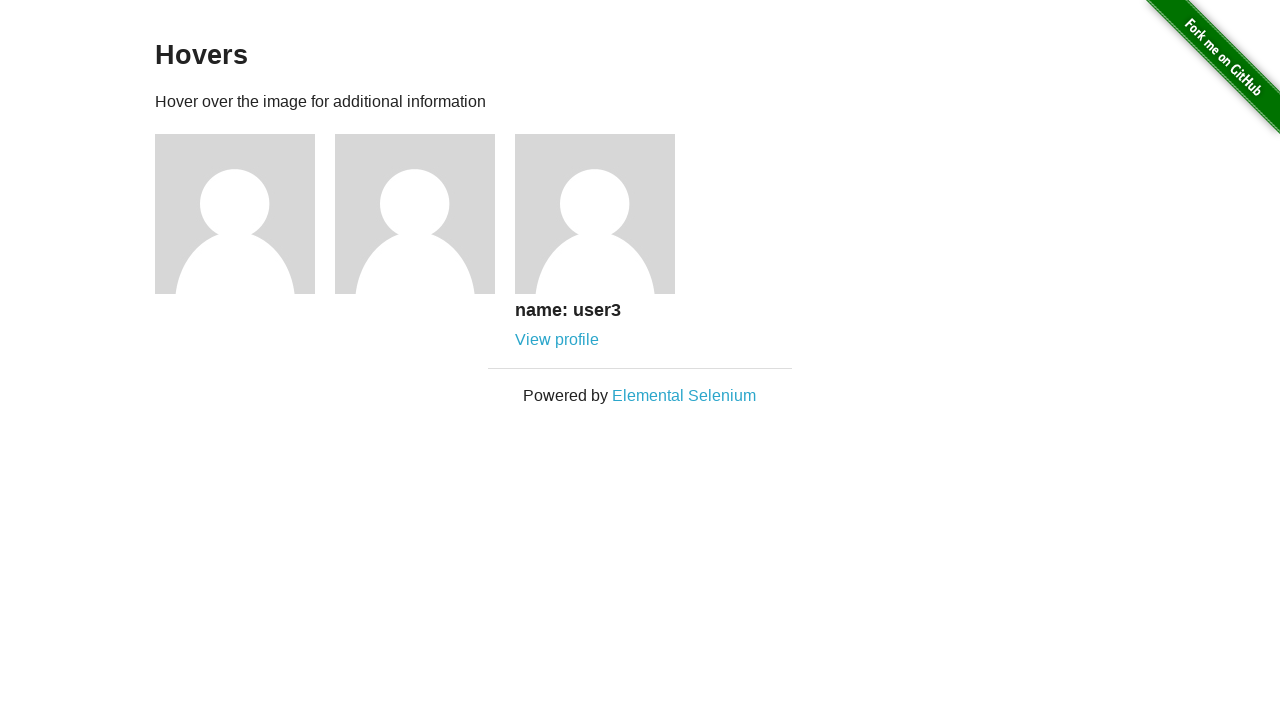

Verified user 3 name matches expected value: name: user3
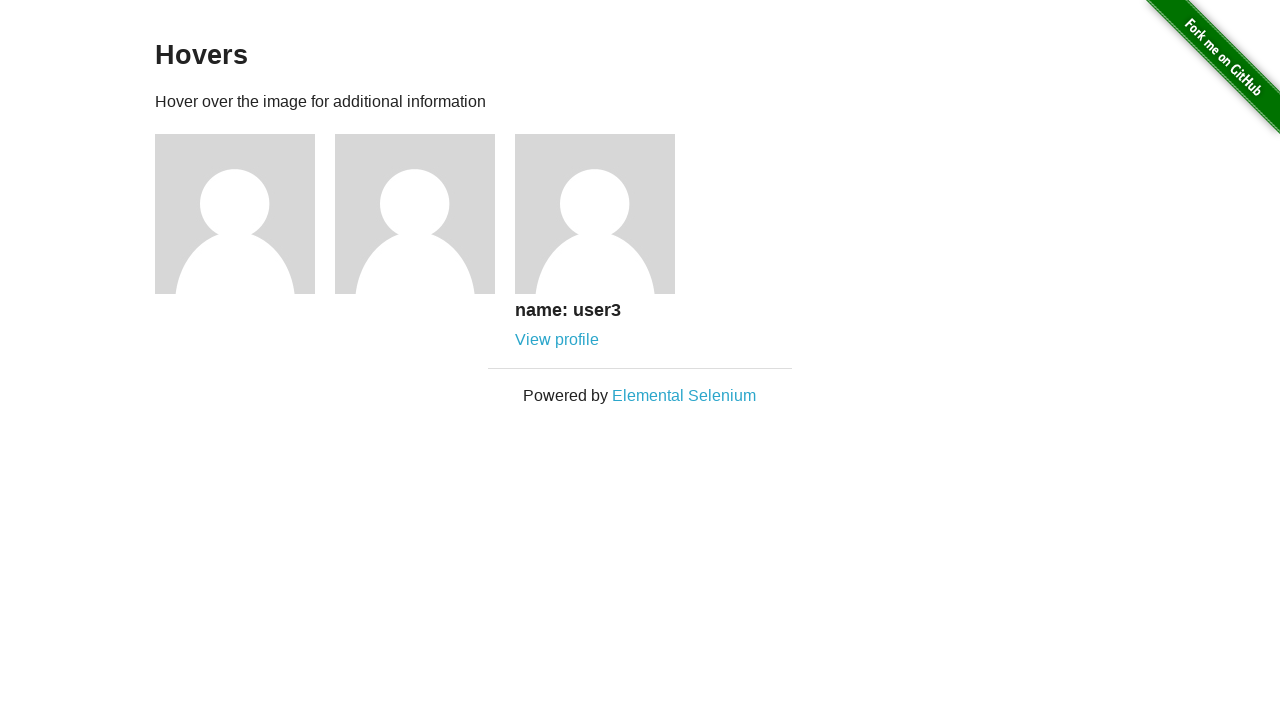

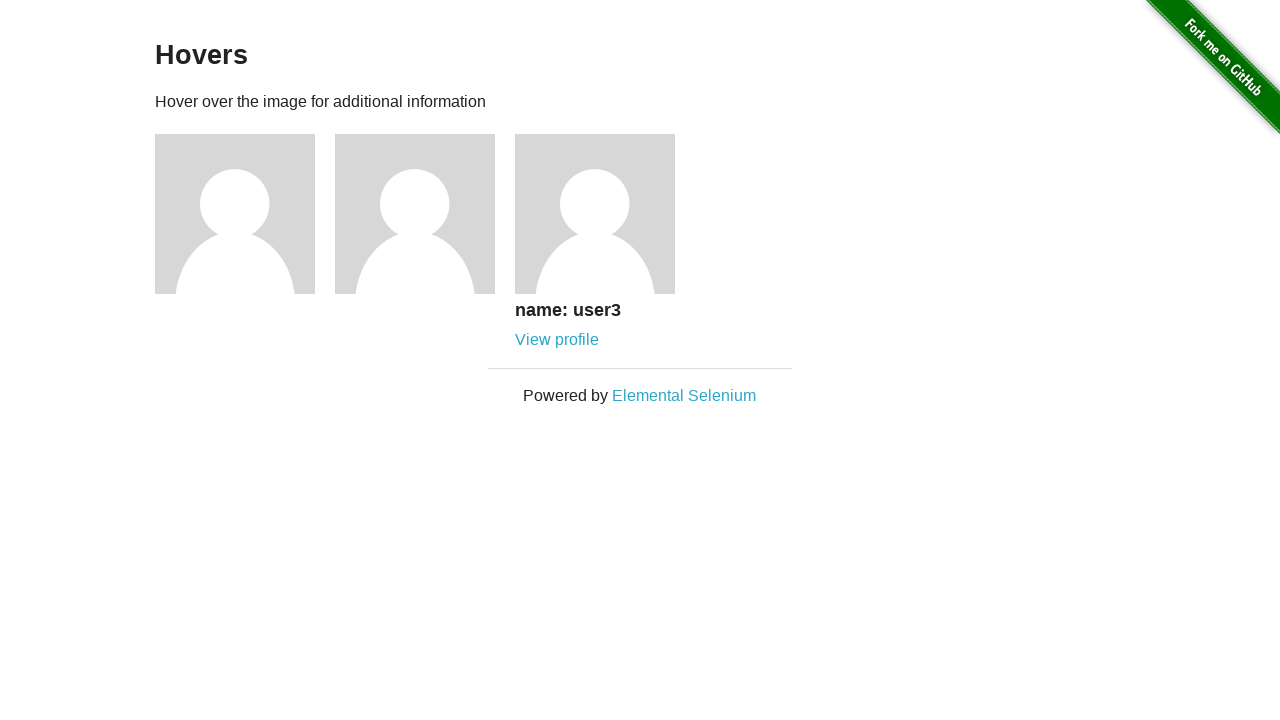